Tests popup window handling by clicking a link that opens a popup window, then switching to the new window and maximizing it.

Starting URL: http://omayo.blogspot.com/

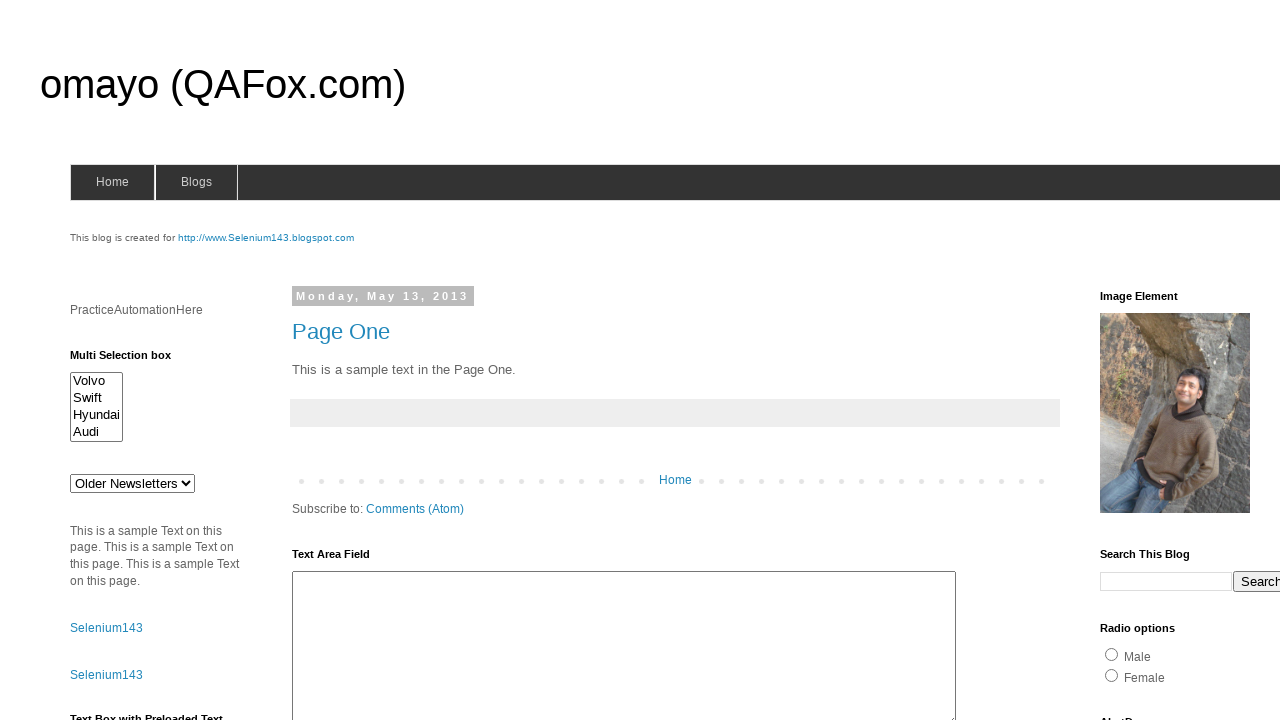

Stored original page reference
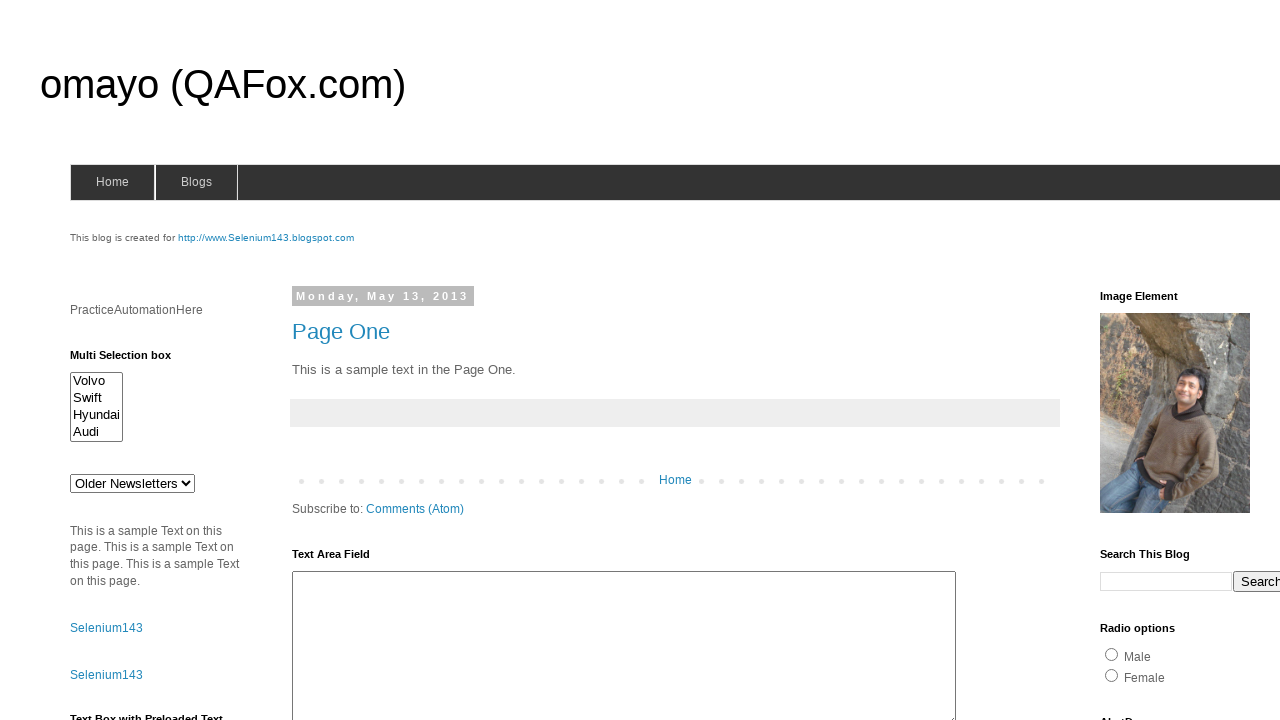

Clicked 'Open a popup window' link at (132, 360) on xpath=//a[text()='Open a popup window']
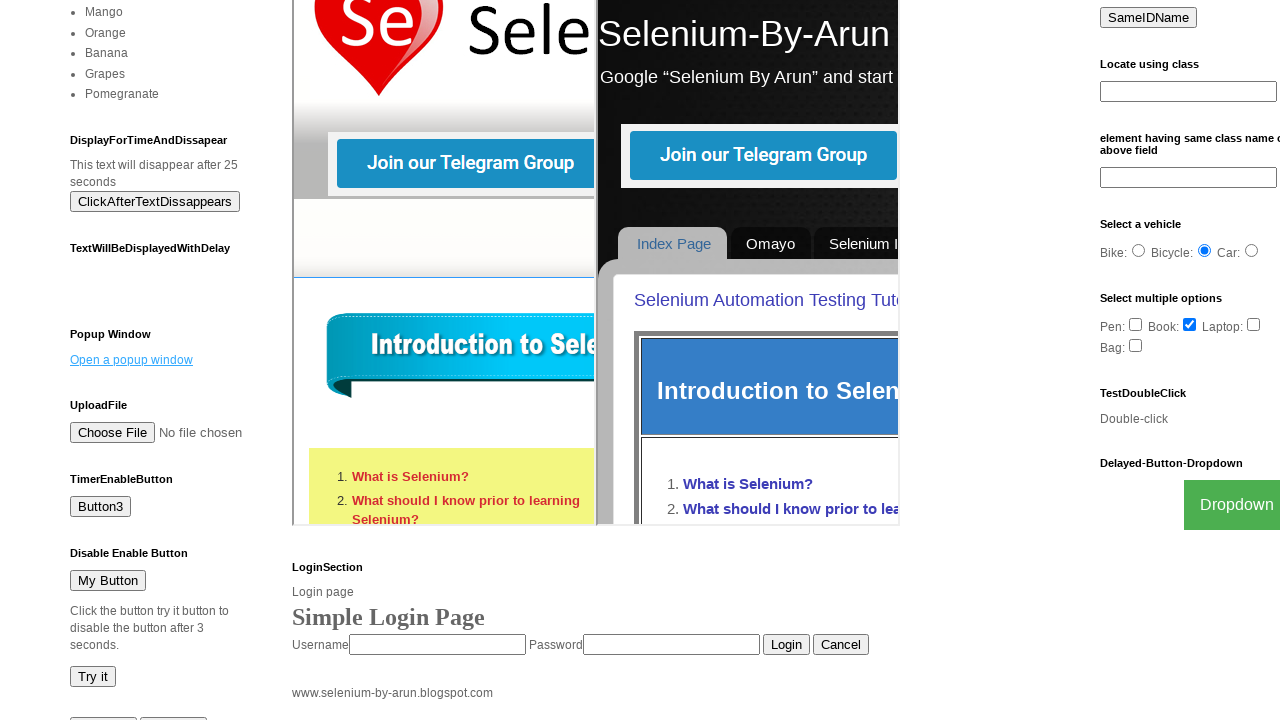

Captured popup window page object
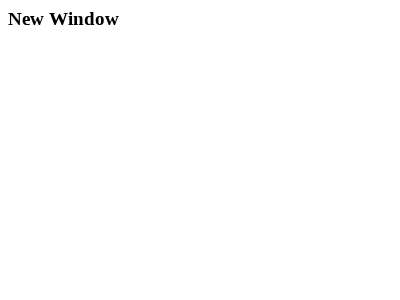

Popup window finished loading
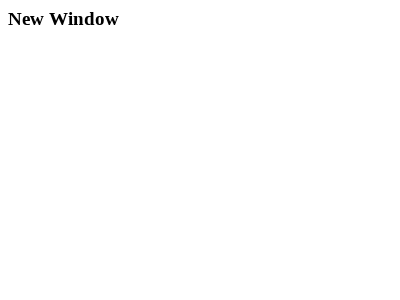

Retrieved popup window title: New Window
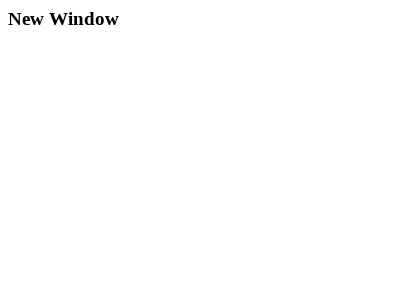

Maximized popup window to 1920x1080 viewport
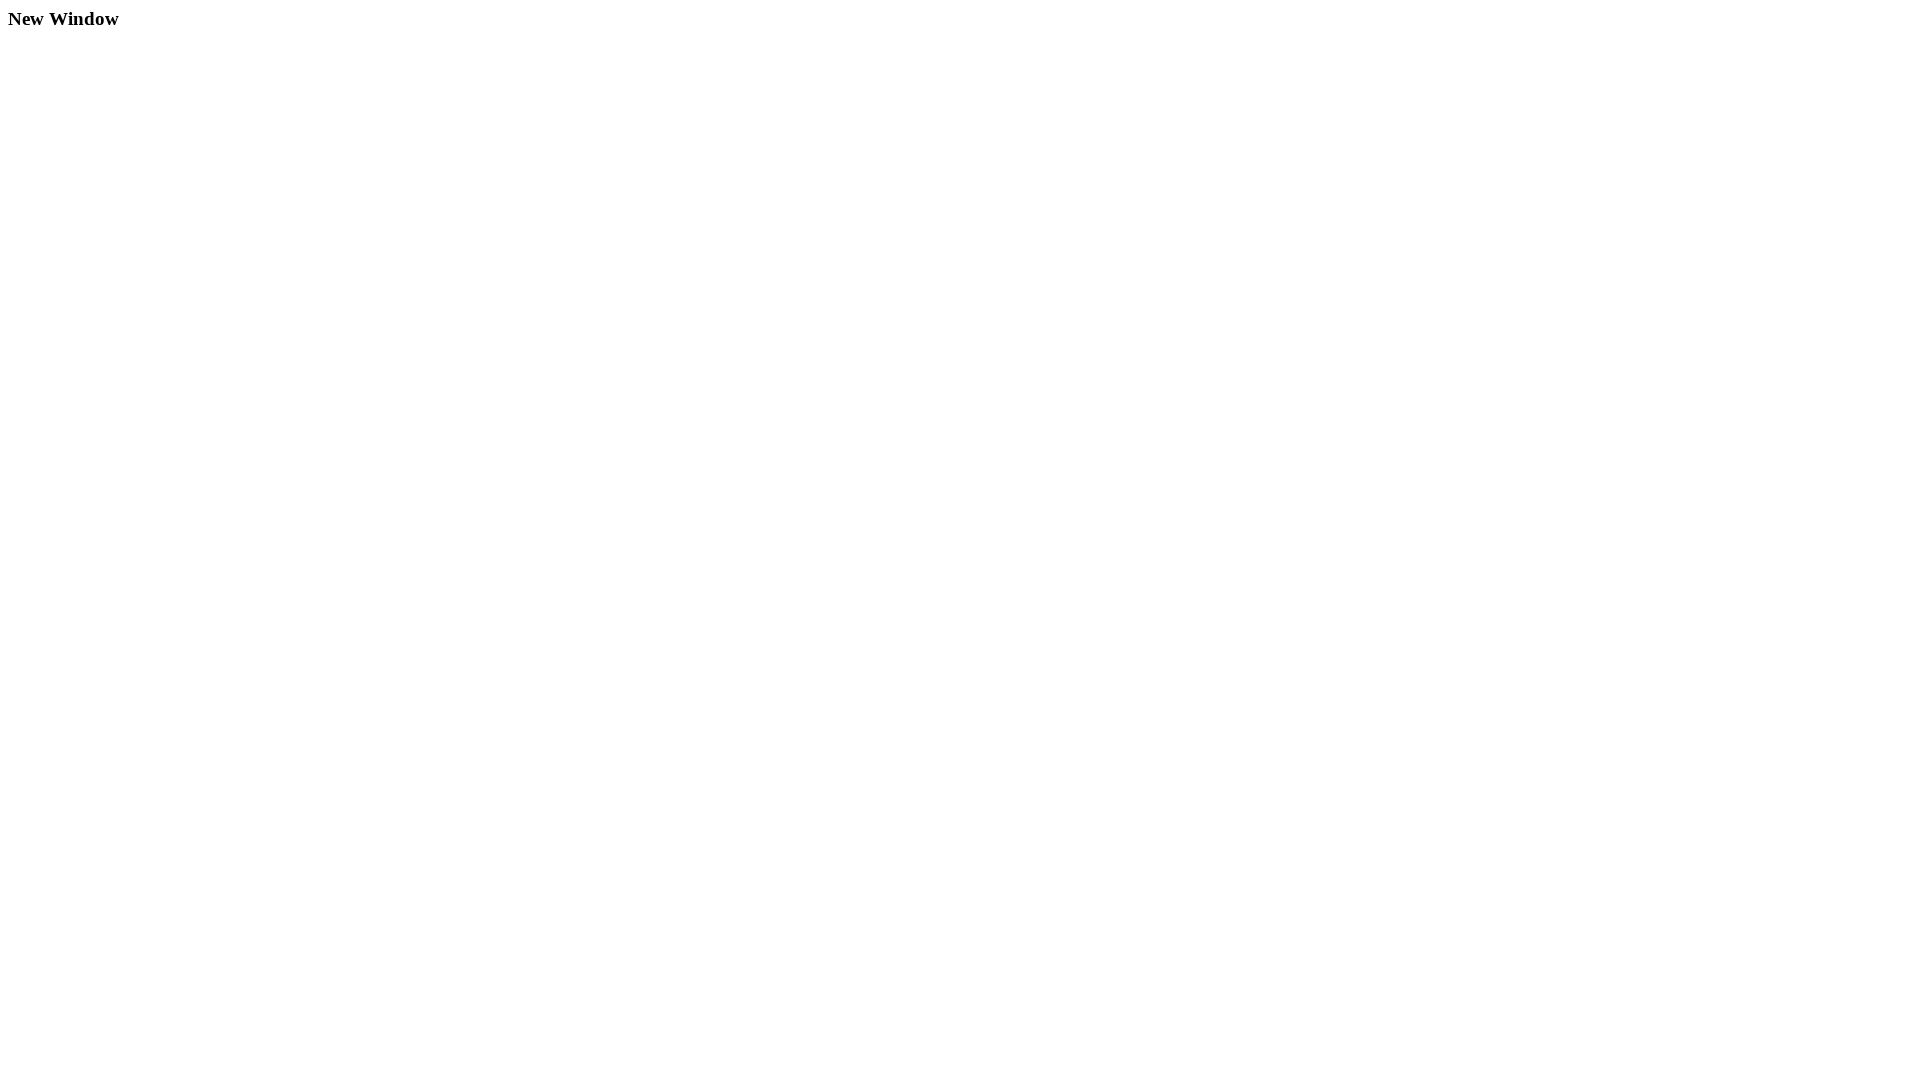

Closed popup window
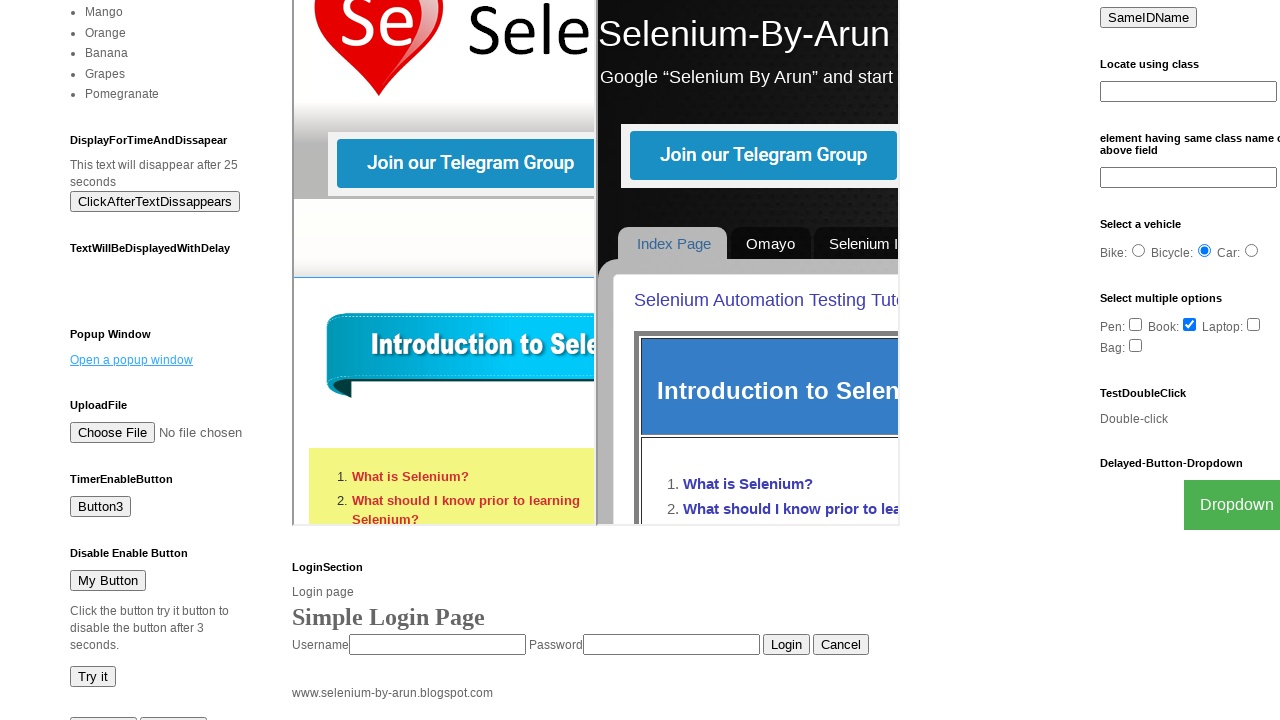

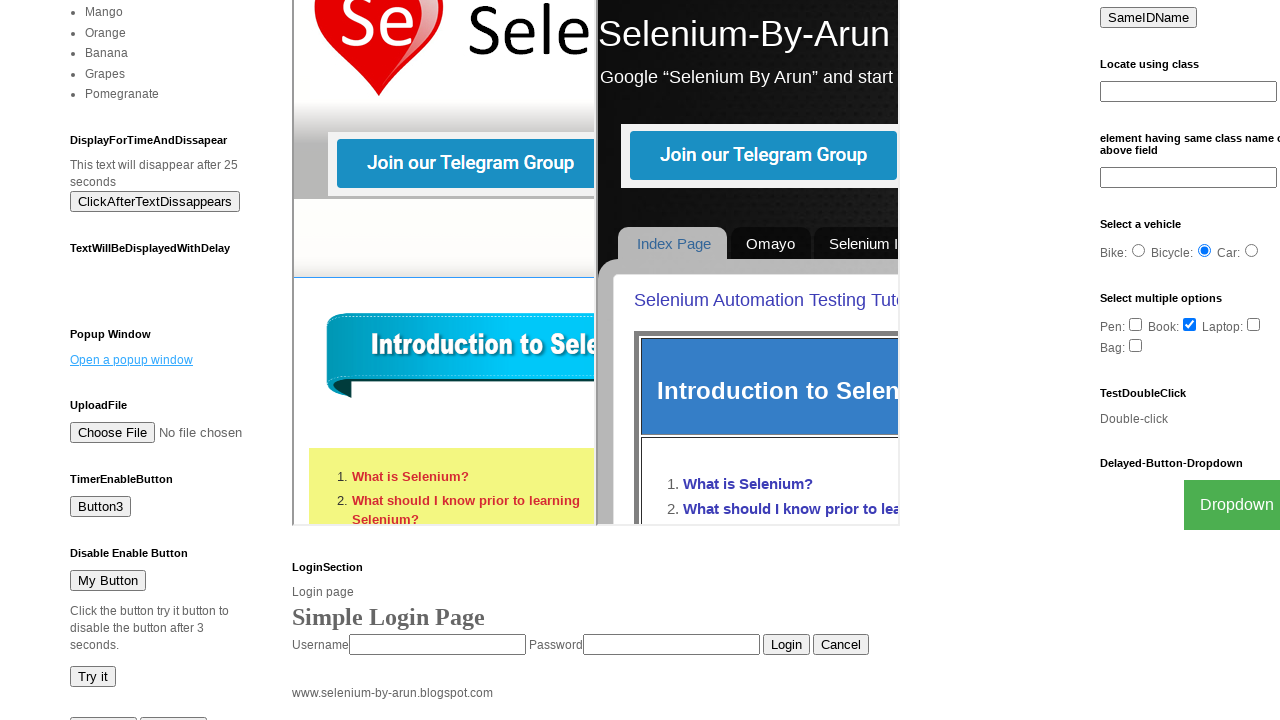